Tests clearing an email input field to reset its content

Starting URL: https://www.selenium.dev/selenium/web/inputs.html

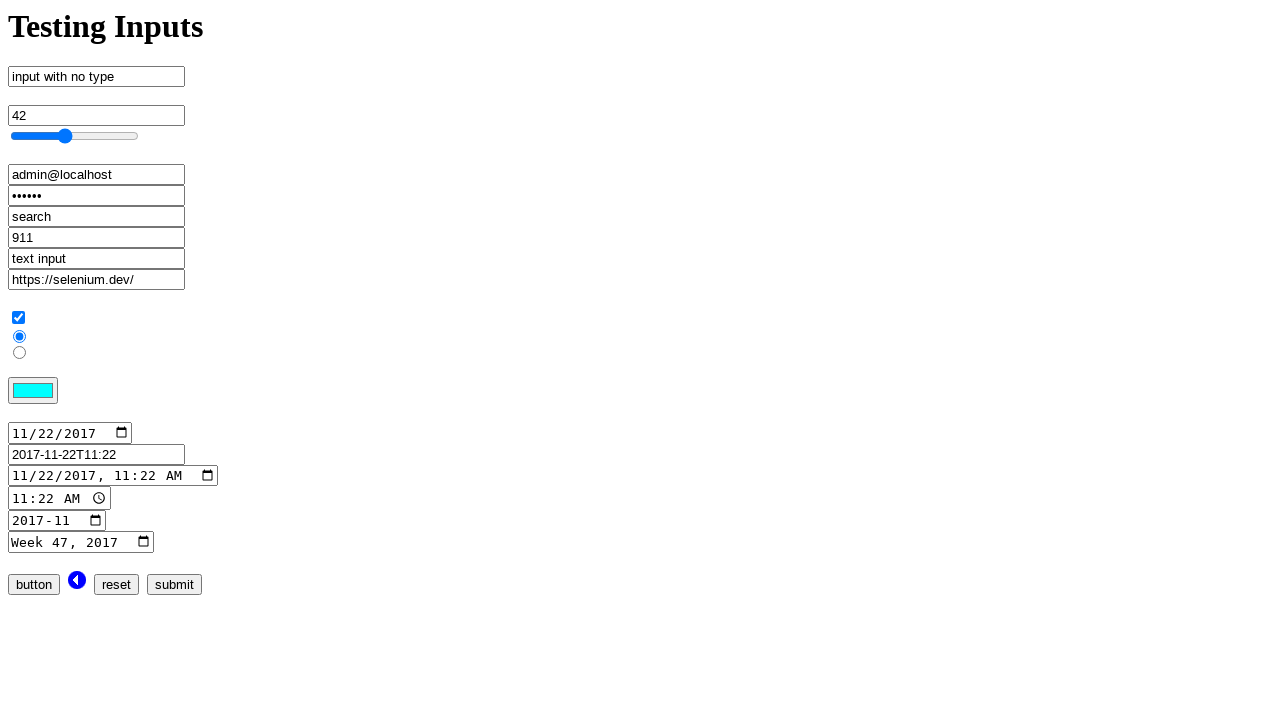

Cleared email input field by filling with empty string on input[name='email_input']
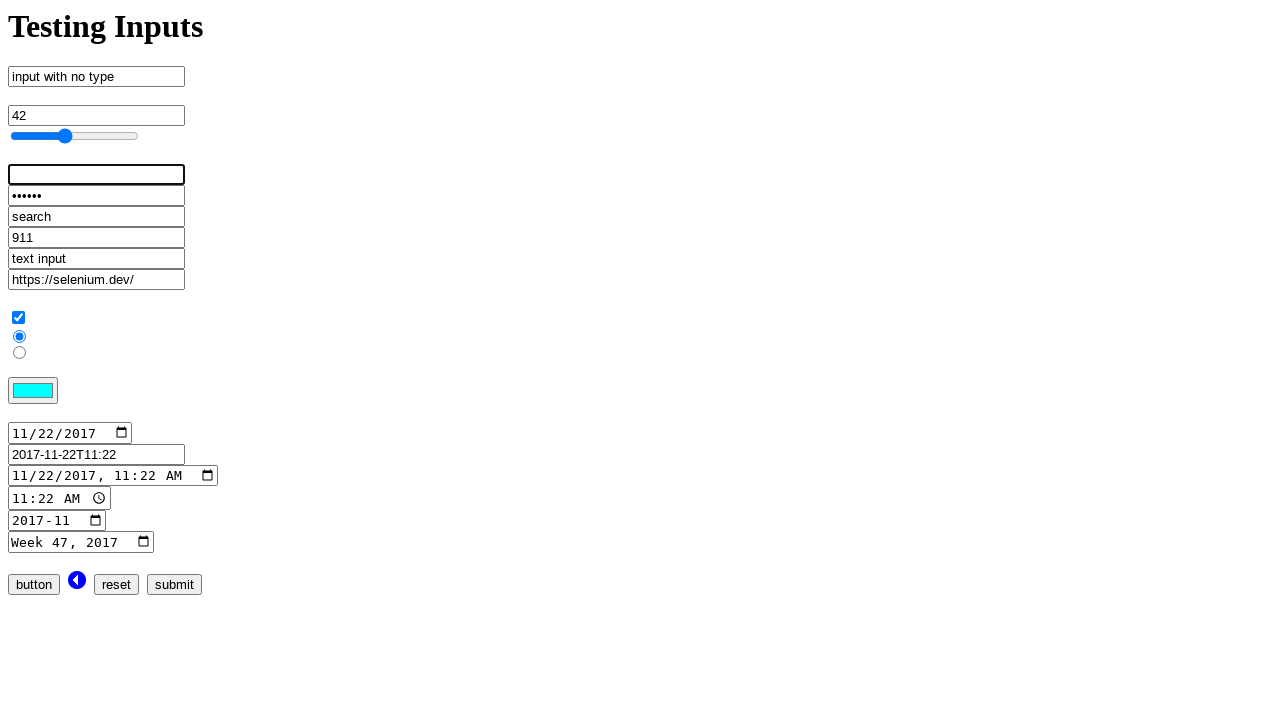

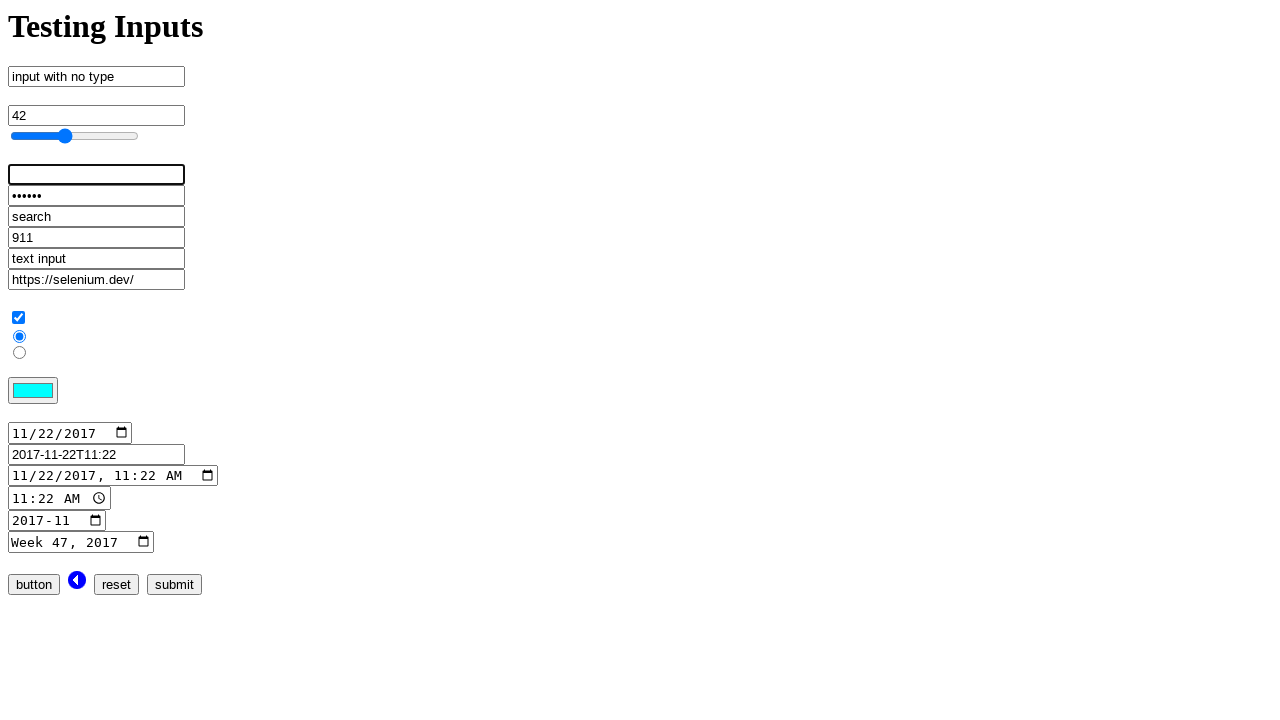